Tests the dynamic click button functionality by navigating to the Buttons section, clicking the "Click Me" button, and verifying the success message is displayed.

Starting URL: https://demoqa.com/elements

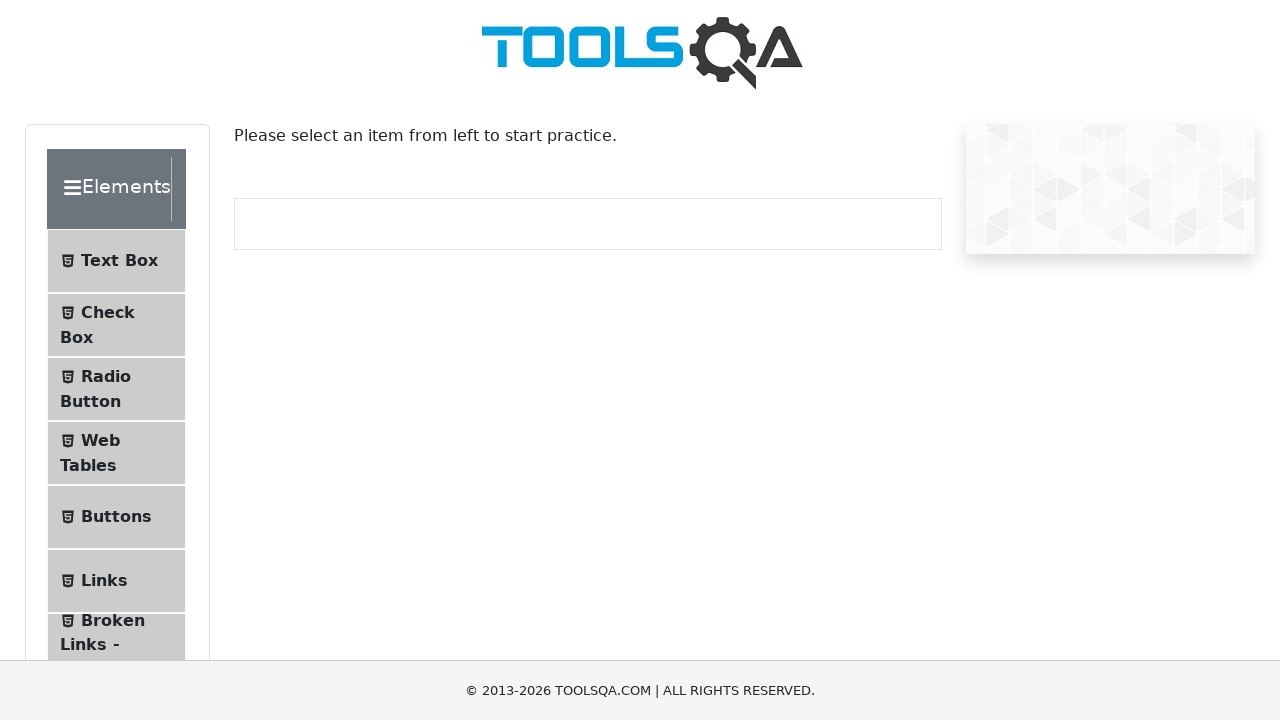

Clicked on Buttons menu item in the navigation at (116, 517) on xpath=//span[contains(text(),'Buttons')]
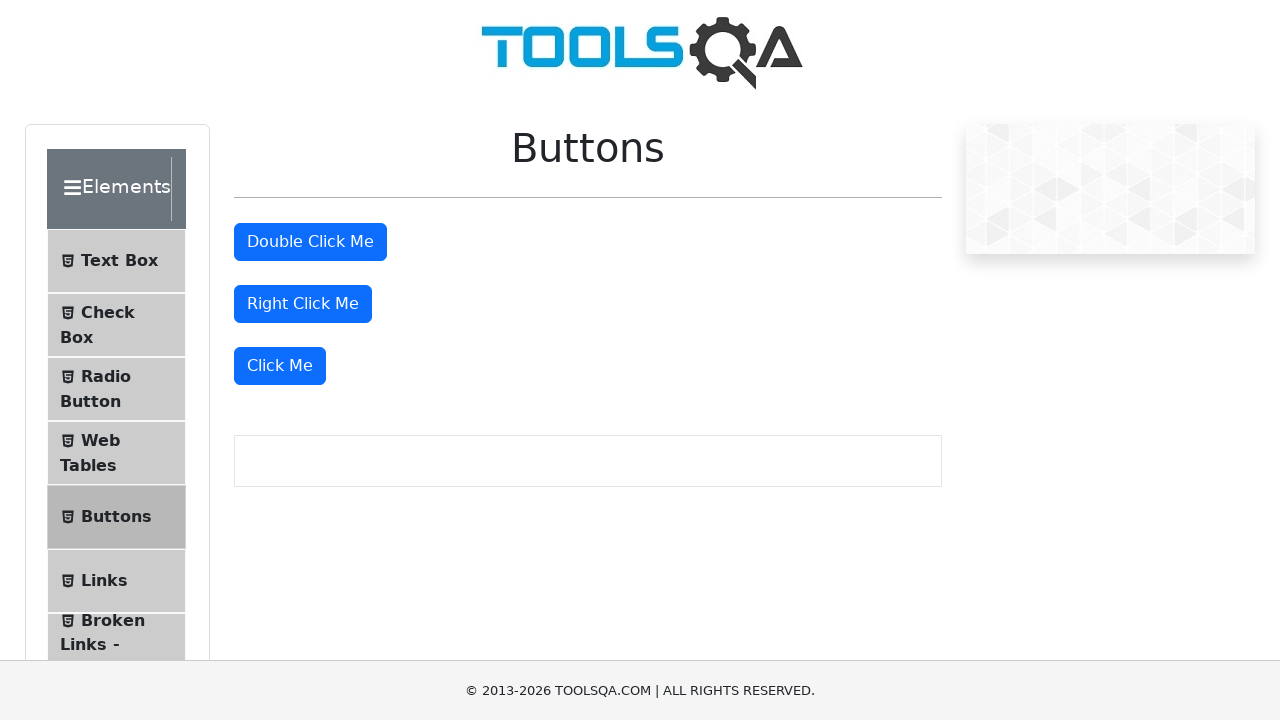

Clicked the 'Click Me' button at (280, 366) on xpath=//button[.='Click Me']
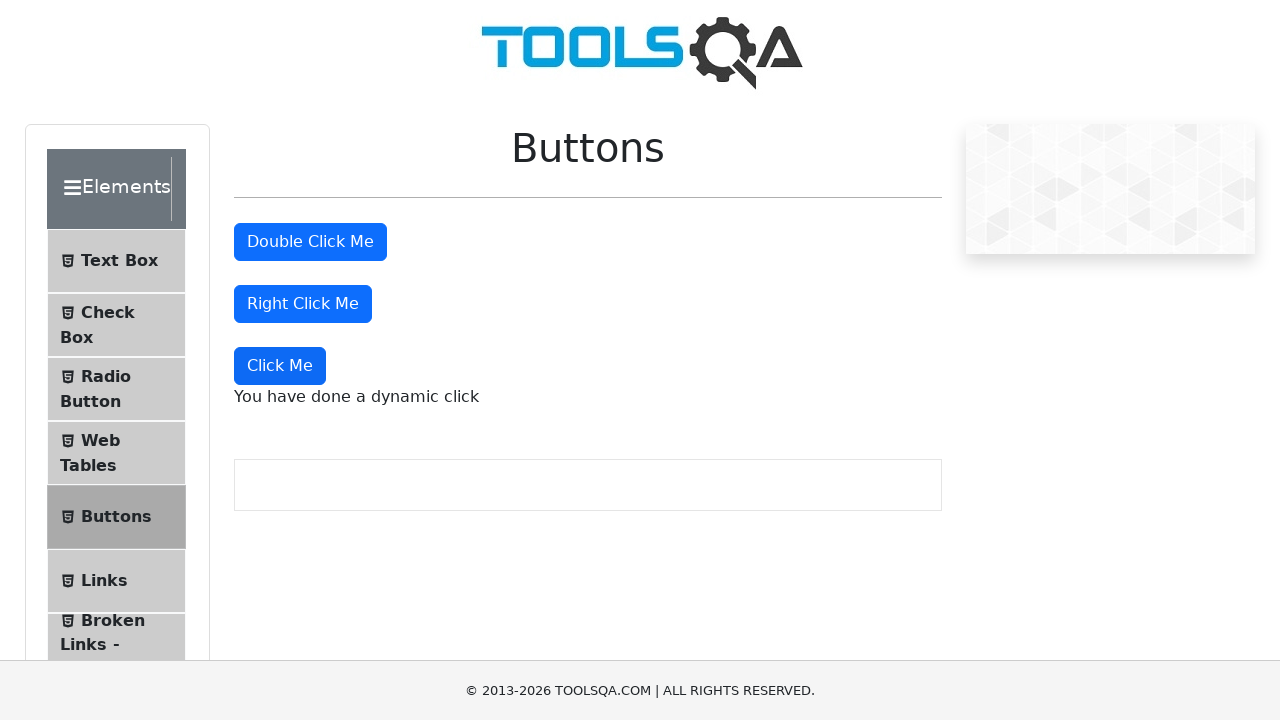

Success message appeared after clicking the button
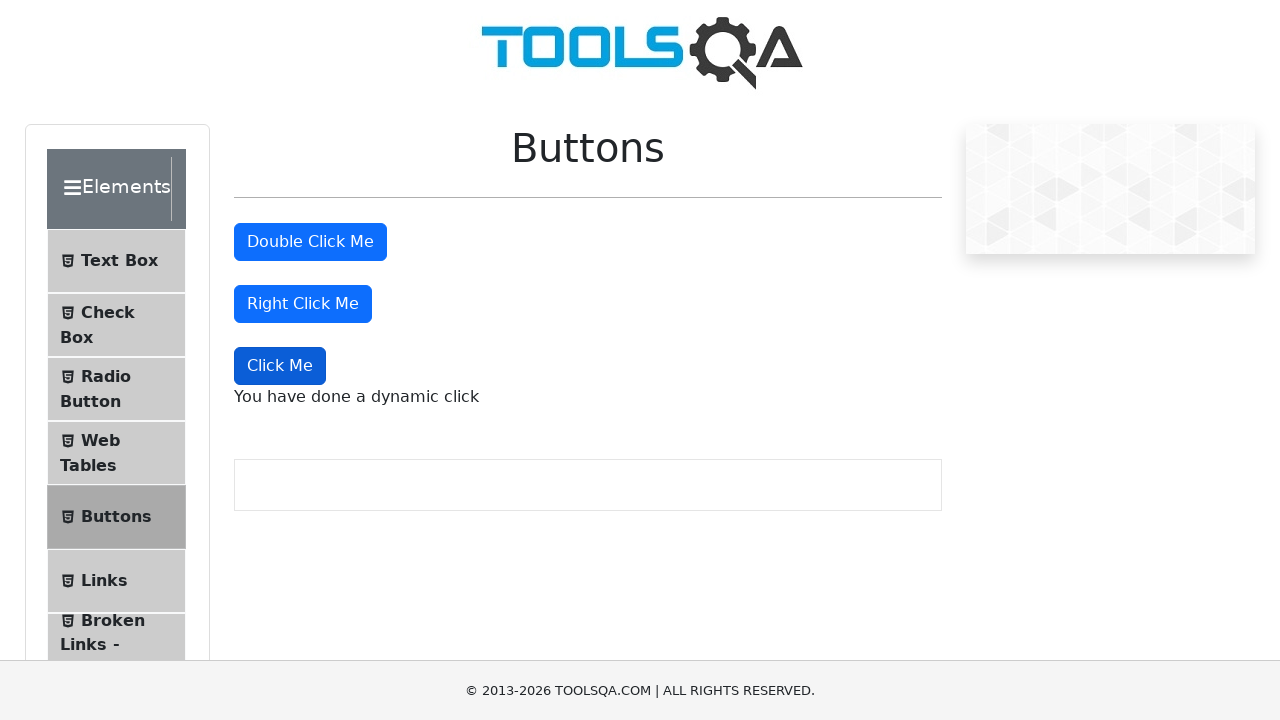

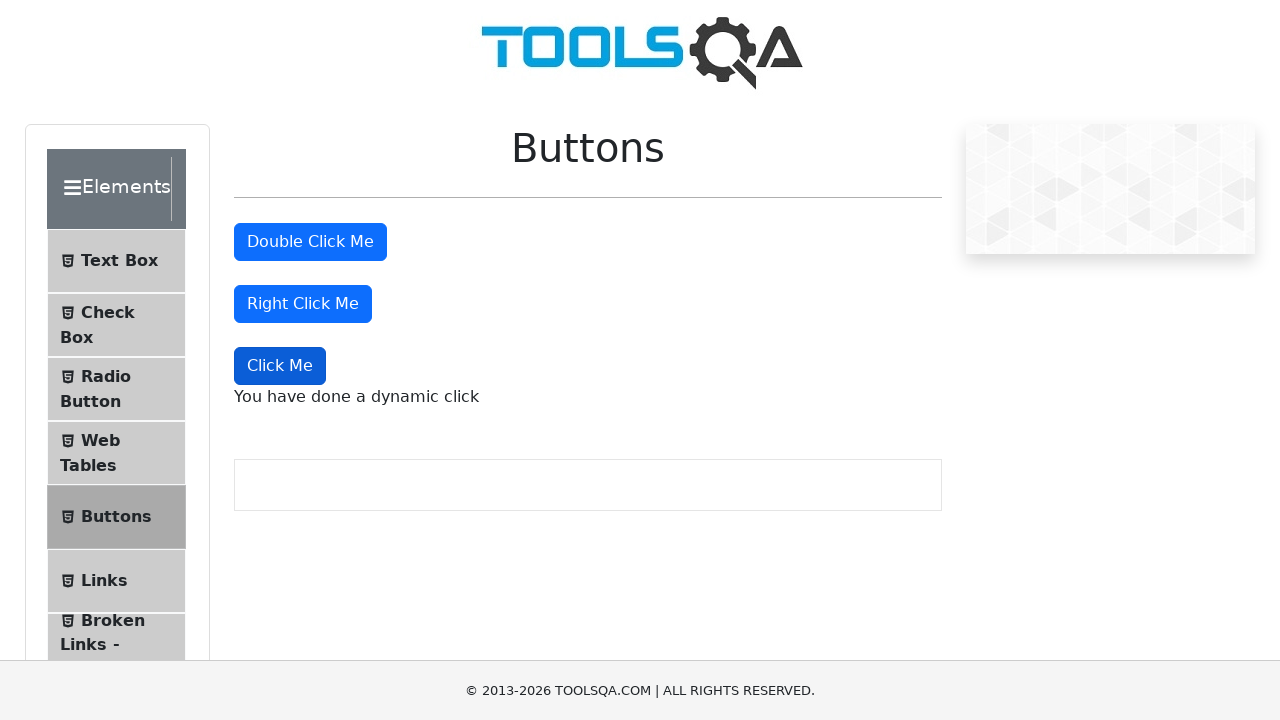